Tests navigating to a product page on demoblaze.com by clicking on the Samsung Galaxy S6 product link and verifying the product title is displayed correctly.

Starting URL: https://demoblaze.com

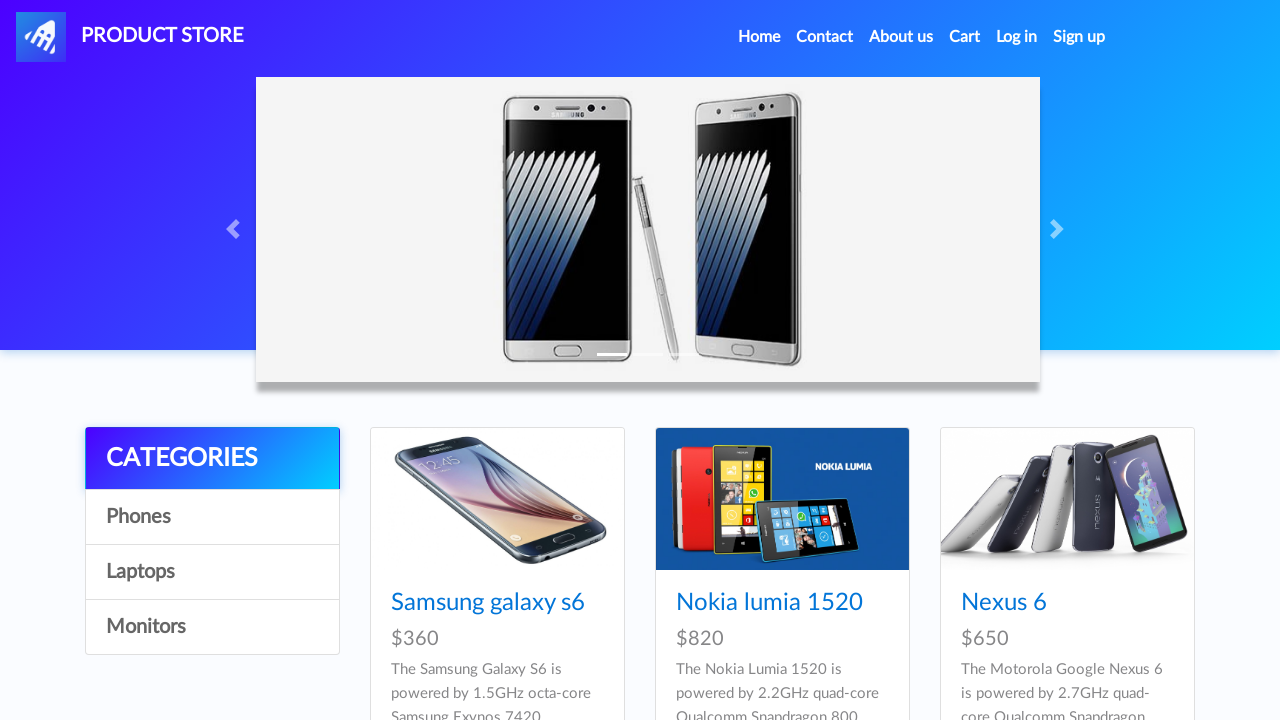

Clicked on Samsung Galaxy S6 product link at (488, 603) on xpath=//a[text()='Samsung galaxy s6']
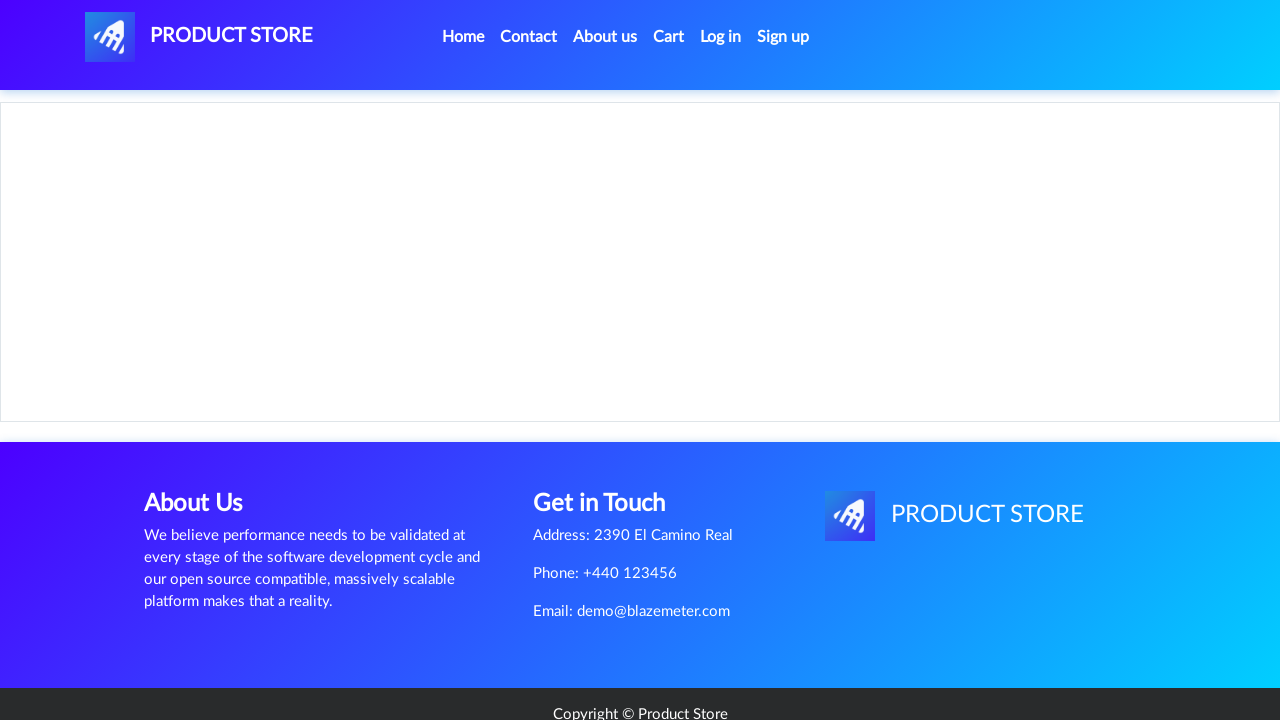

Product page loaded - h2 title element found
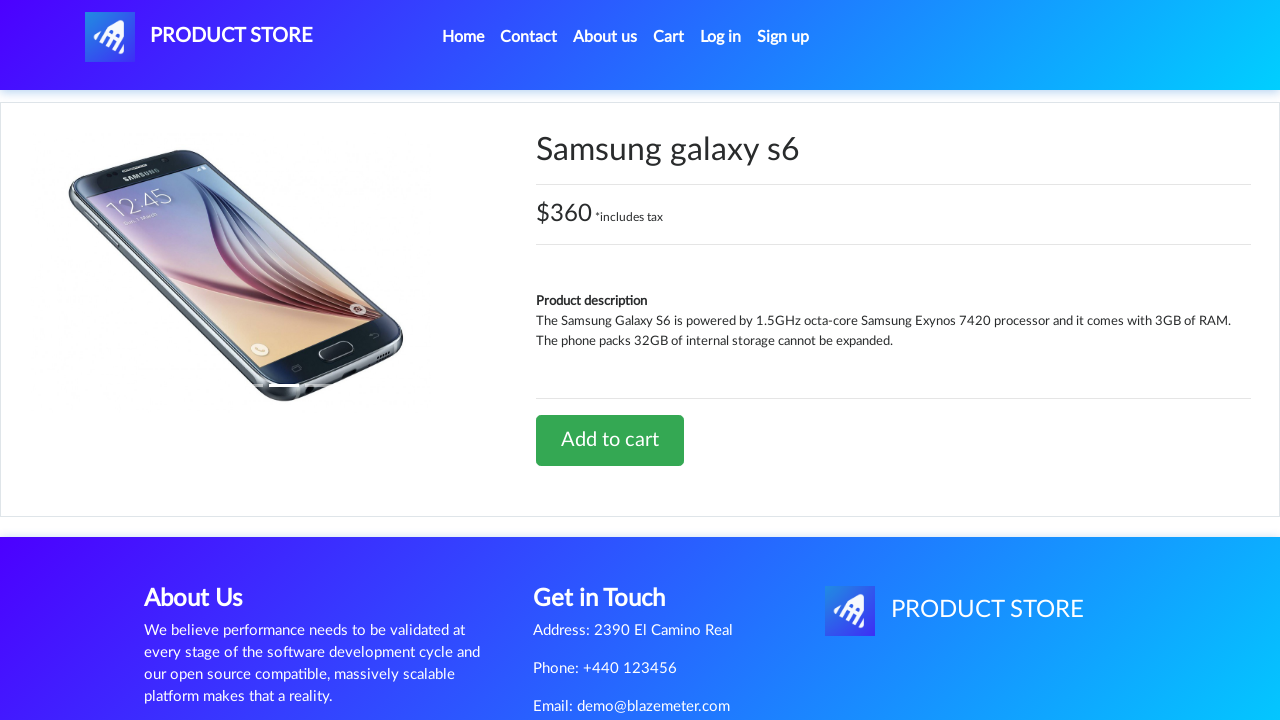

Located h2 title element
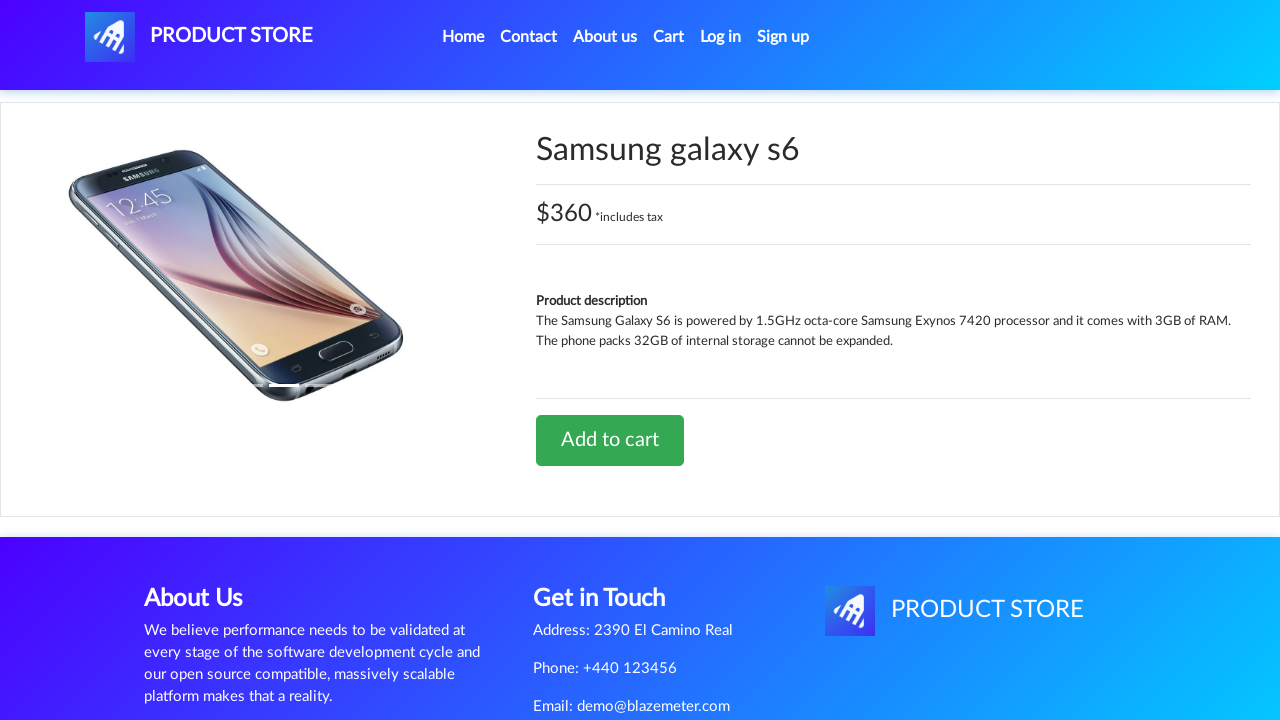

Verified product title is 'Samsung galaxy s6'
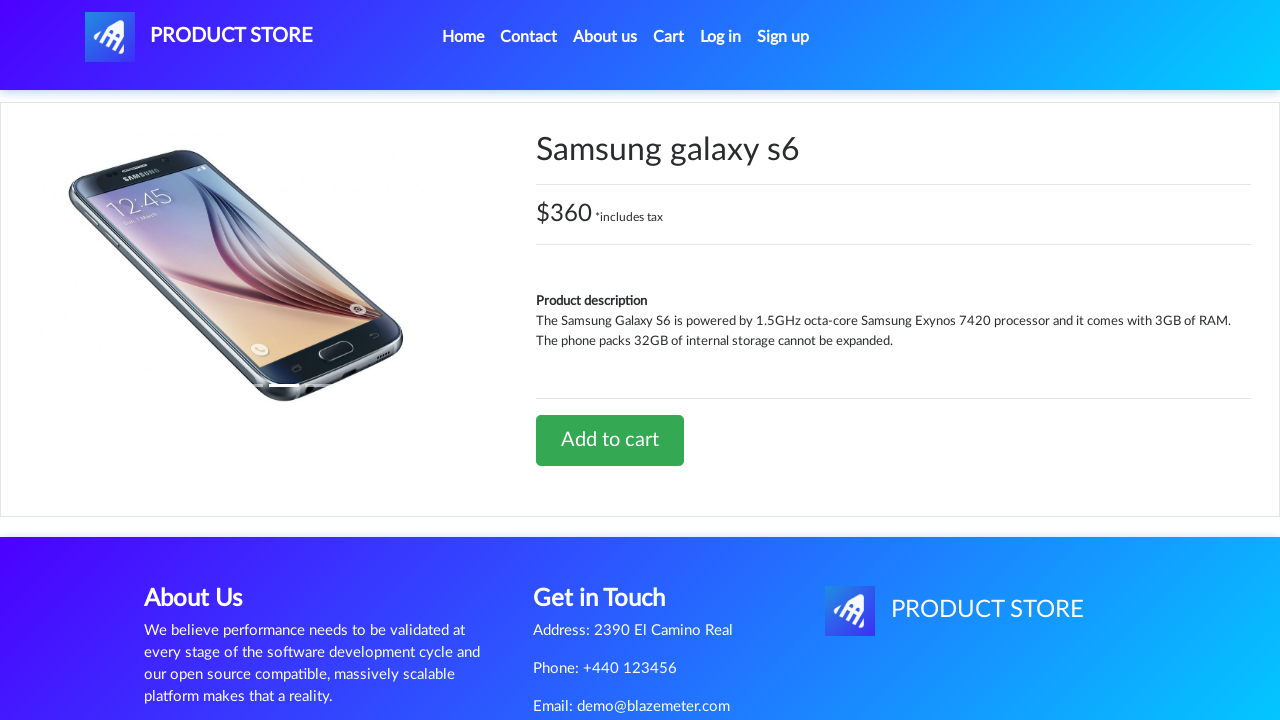

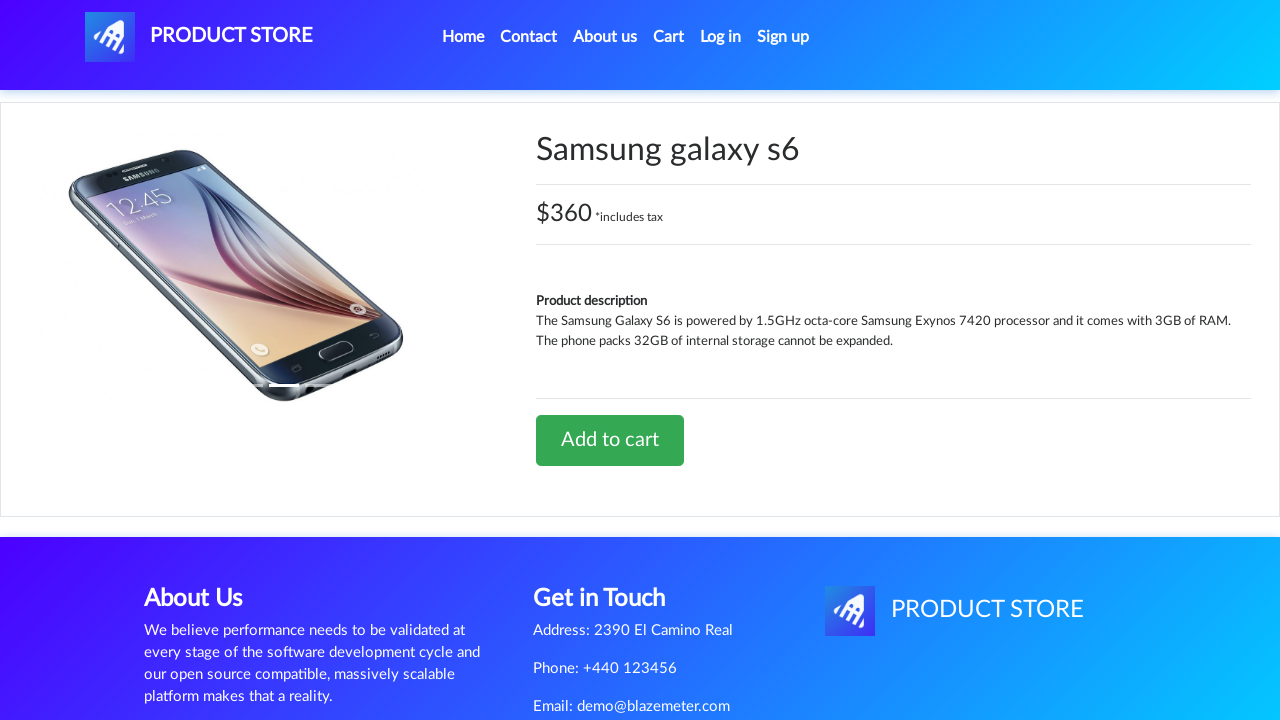